Tests date input by typing a date directly into the text box and verifying the value is set correctly

Starting URL: https://kristinek.github.io/site/examples/actions

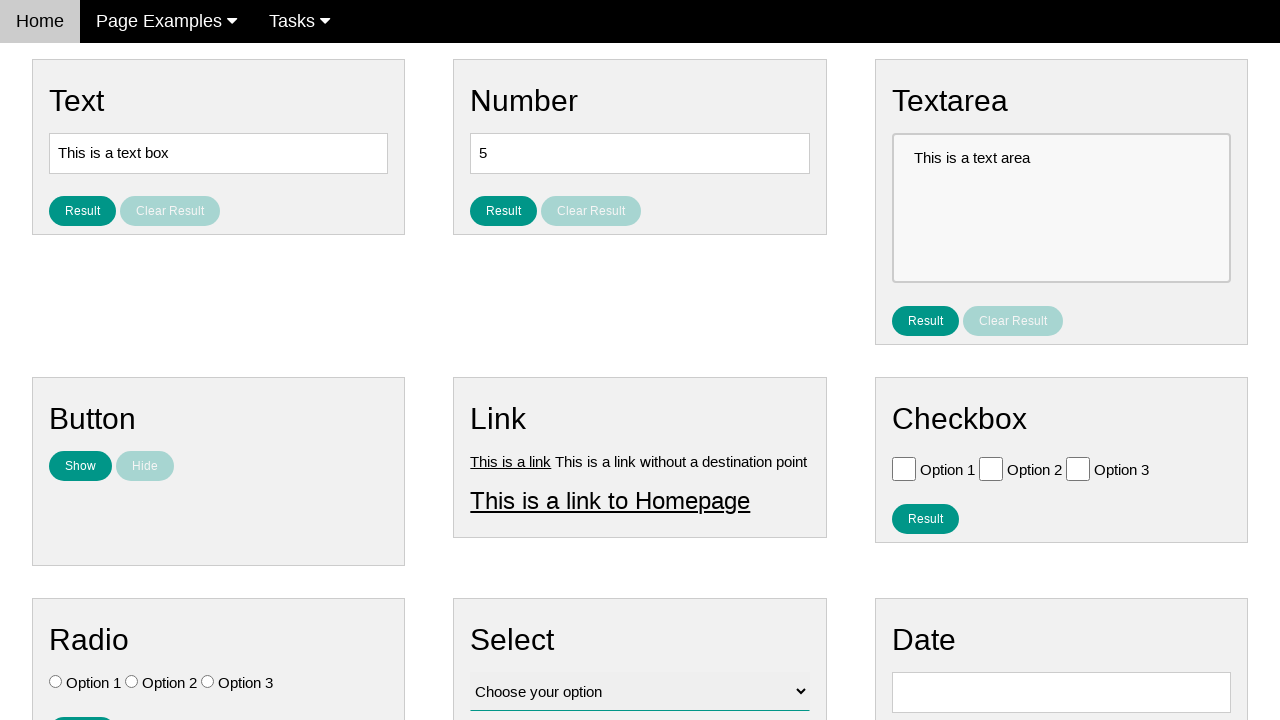

Cleared the date input field on #vfb-8
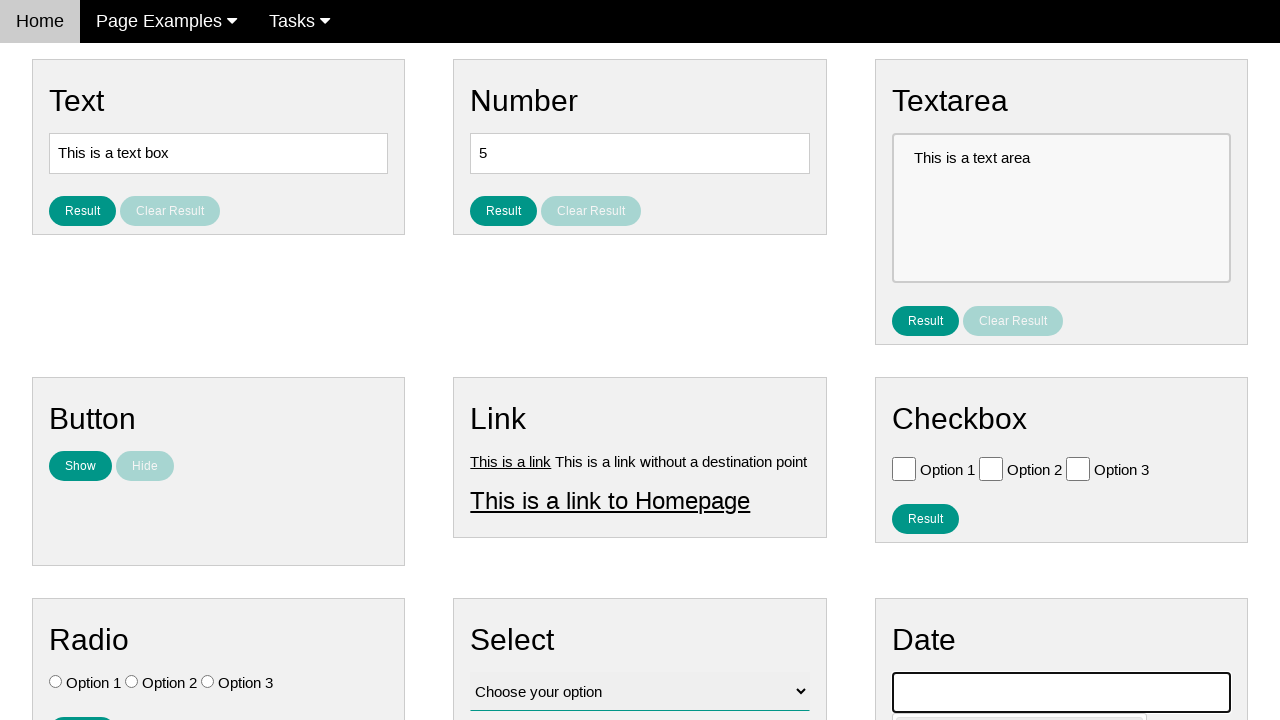

Filled date input field with '05/02/1959' on #vfb-8
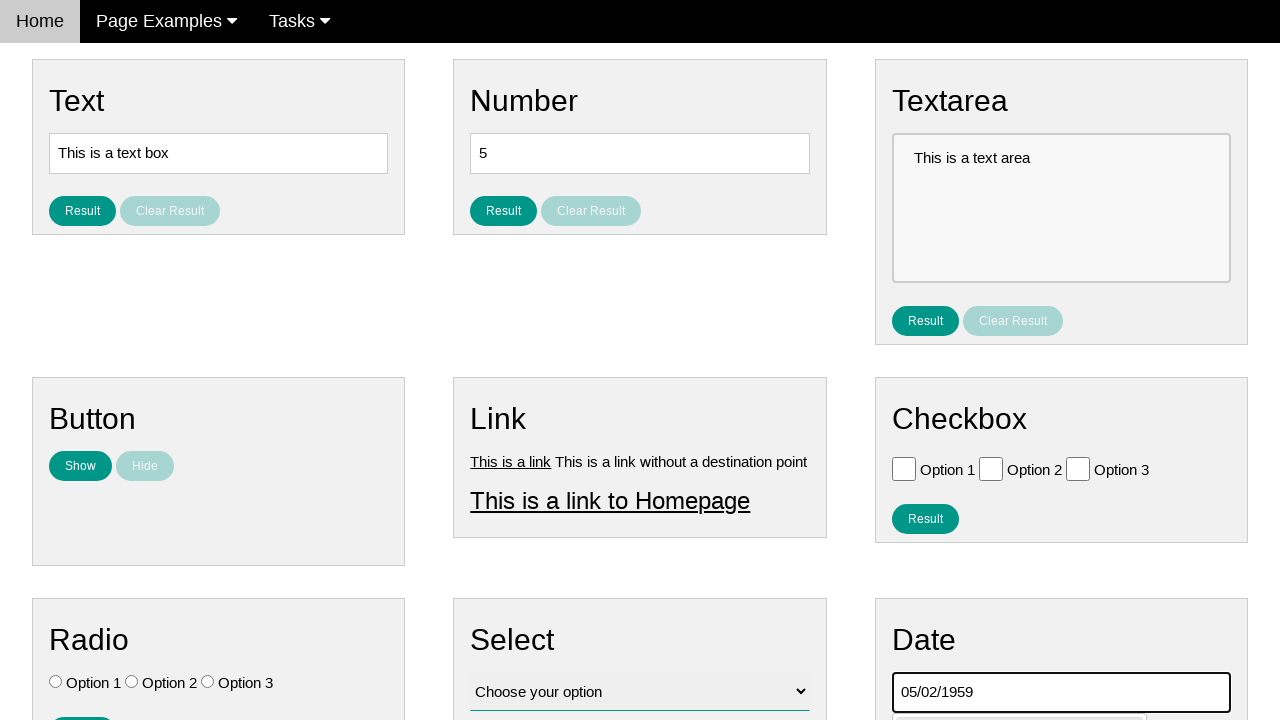

Waited 2000ms for date processing
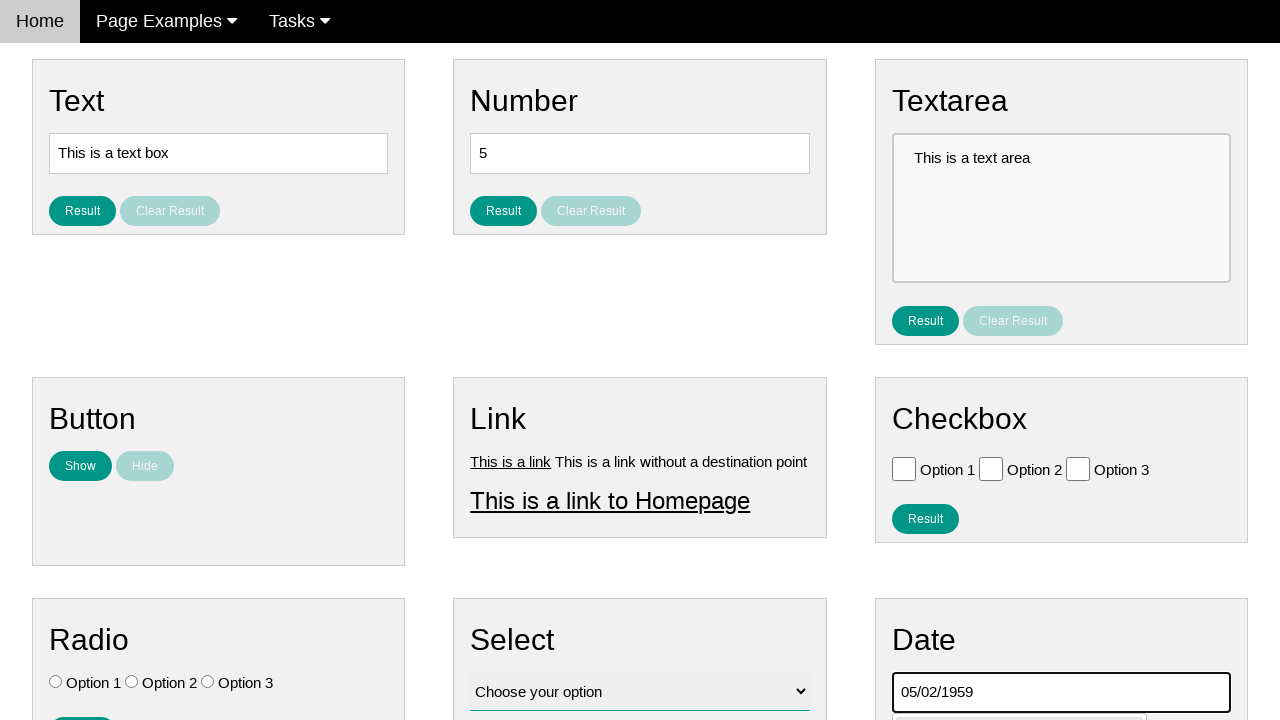

Verified date input value is '05/02/1959'
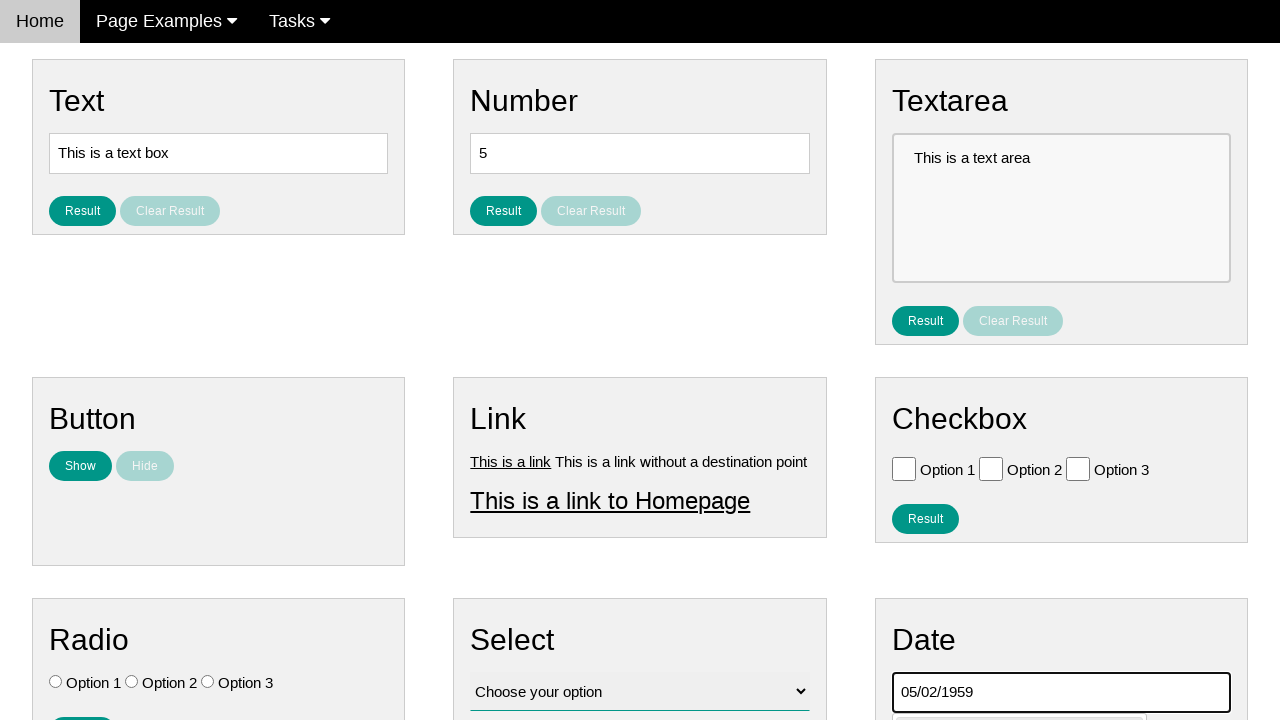

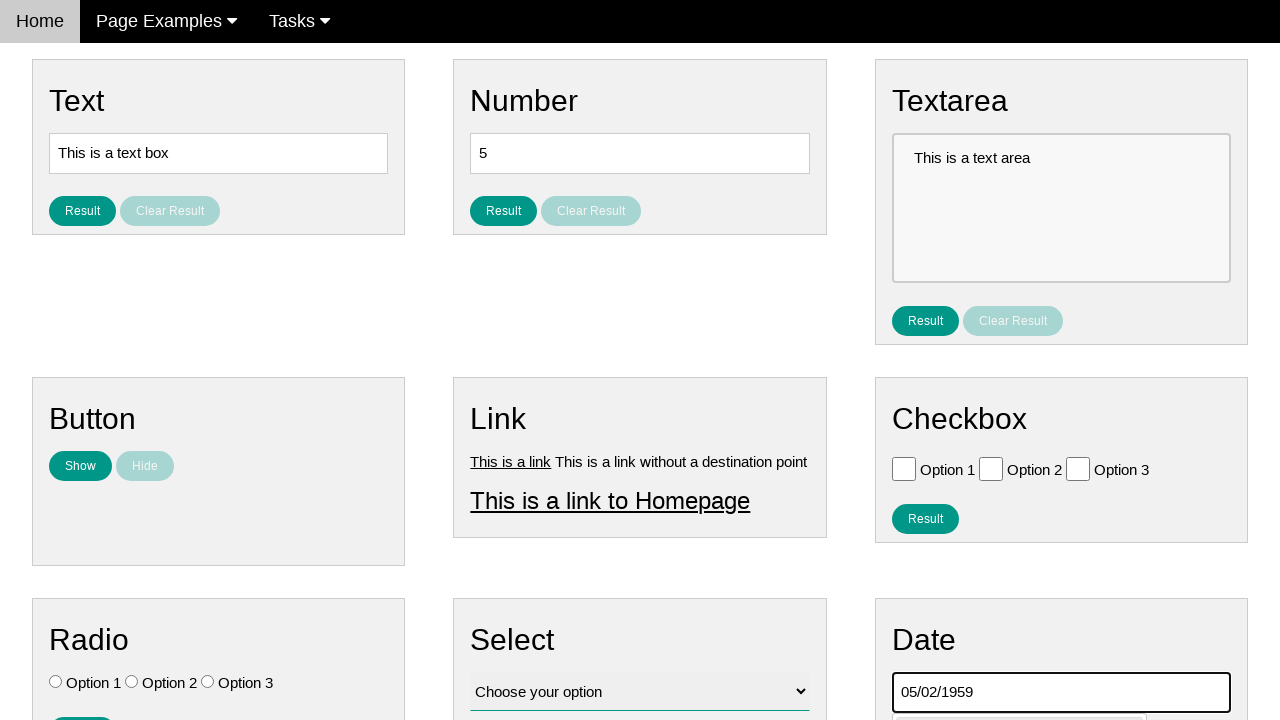